Tests newsletter subscription by entering an email address and clicking the subscribe button

Starting URL: https://www.mediastore.hr

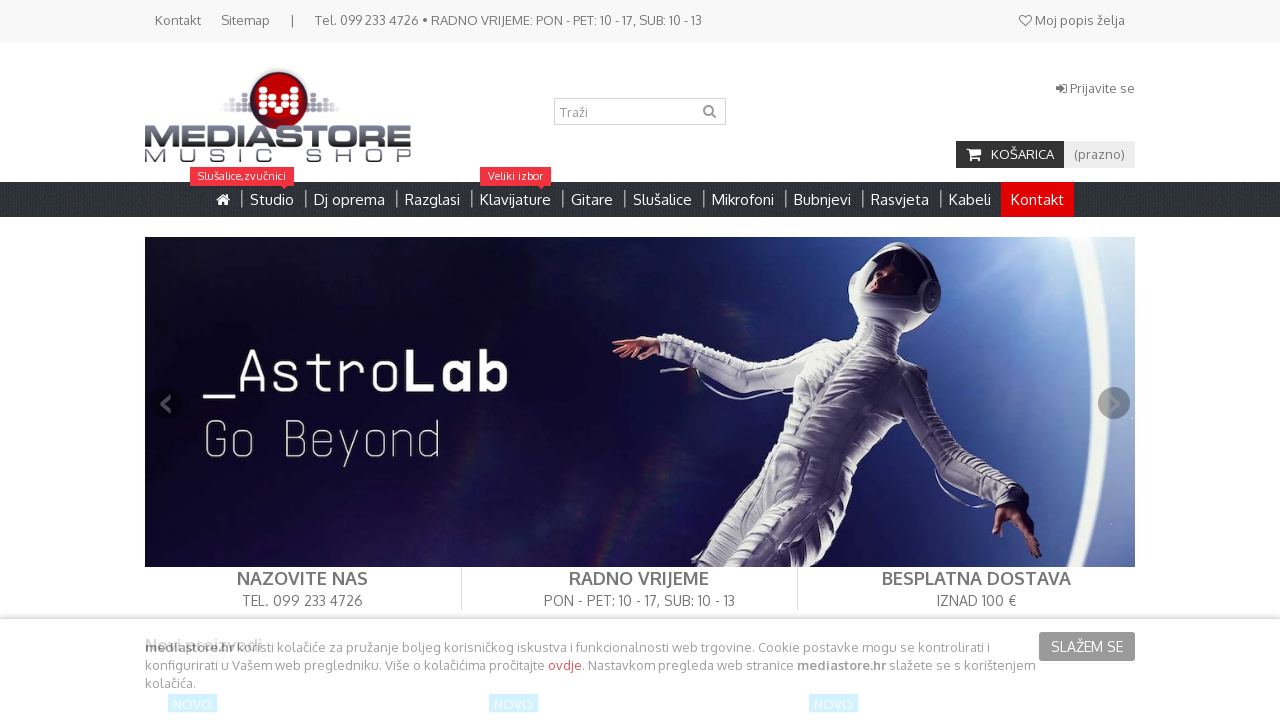

Entered email address 'testuser@example.com' in newsletter input field on #newsletter-input
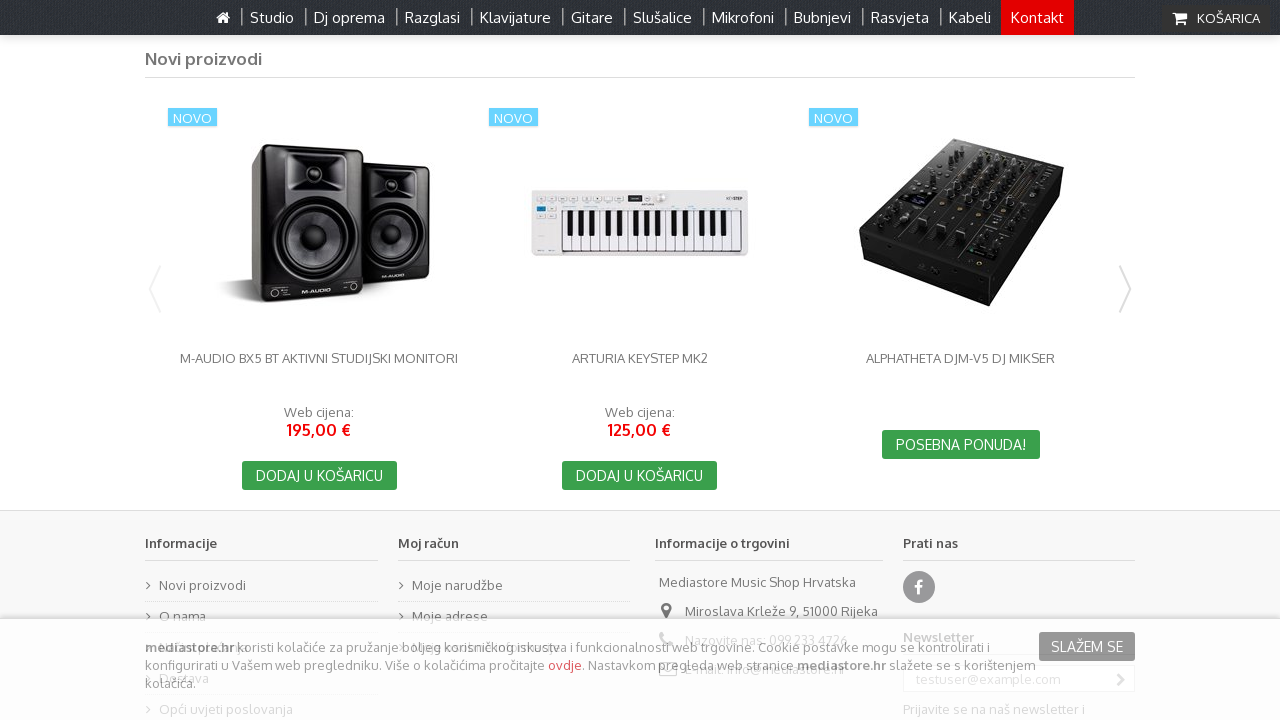

Clicked newsletter subscribe button at (1121, 567) on xpath=//*[@id='newsletter_block_left']/div/ul/li/form/div/button
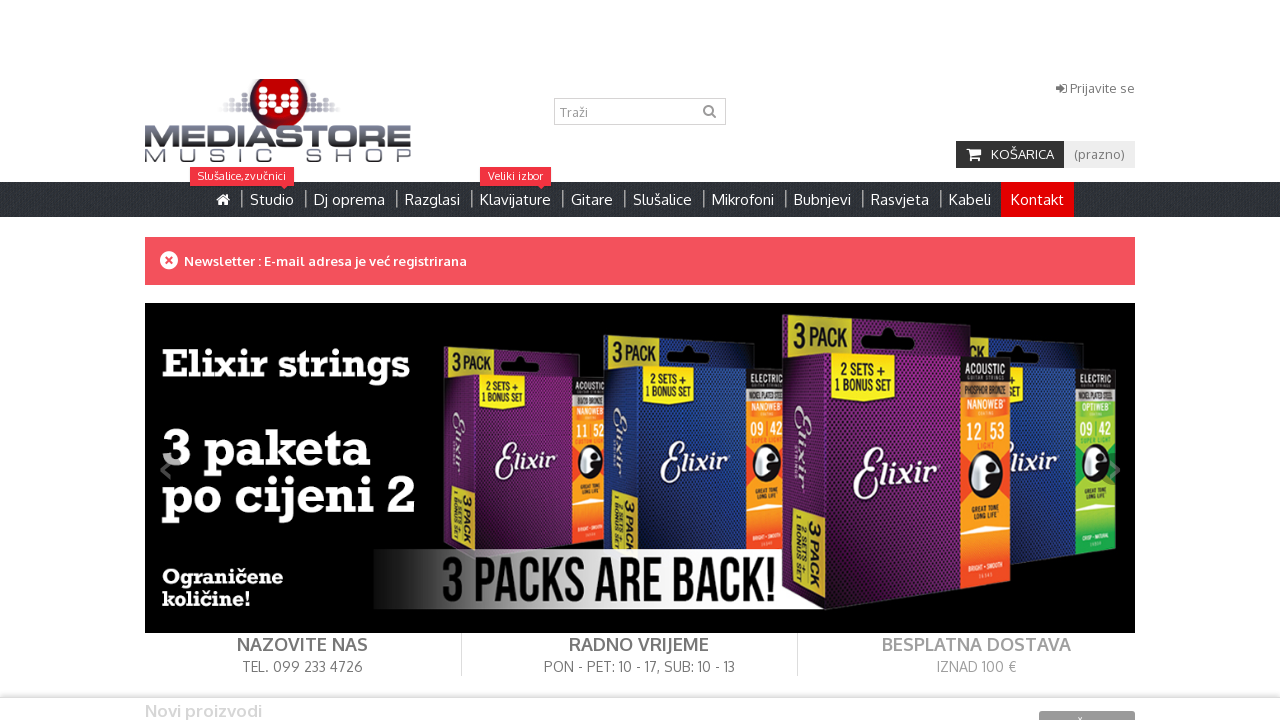

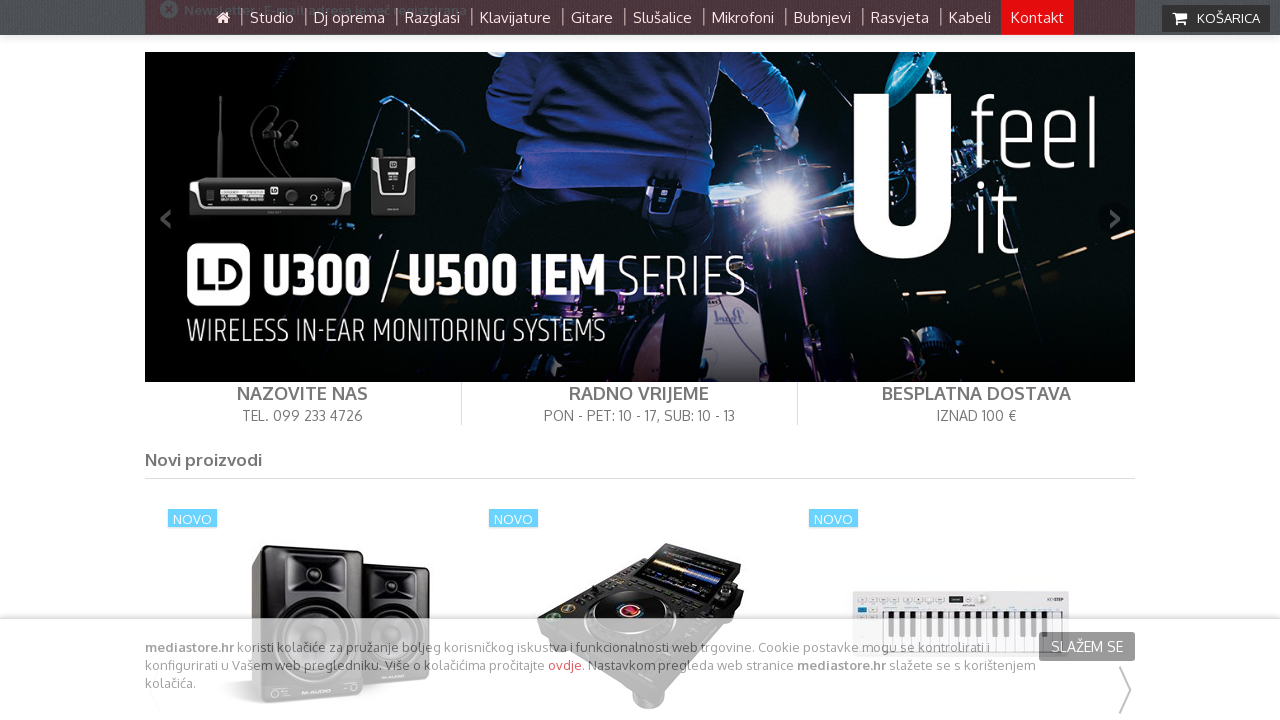